Navigates to dehieu.vn homepage and verifies the page loads successfully

Starting URL: https://dehieu.vn/

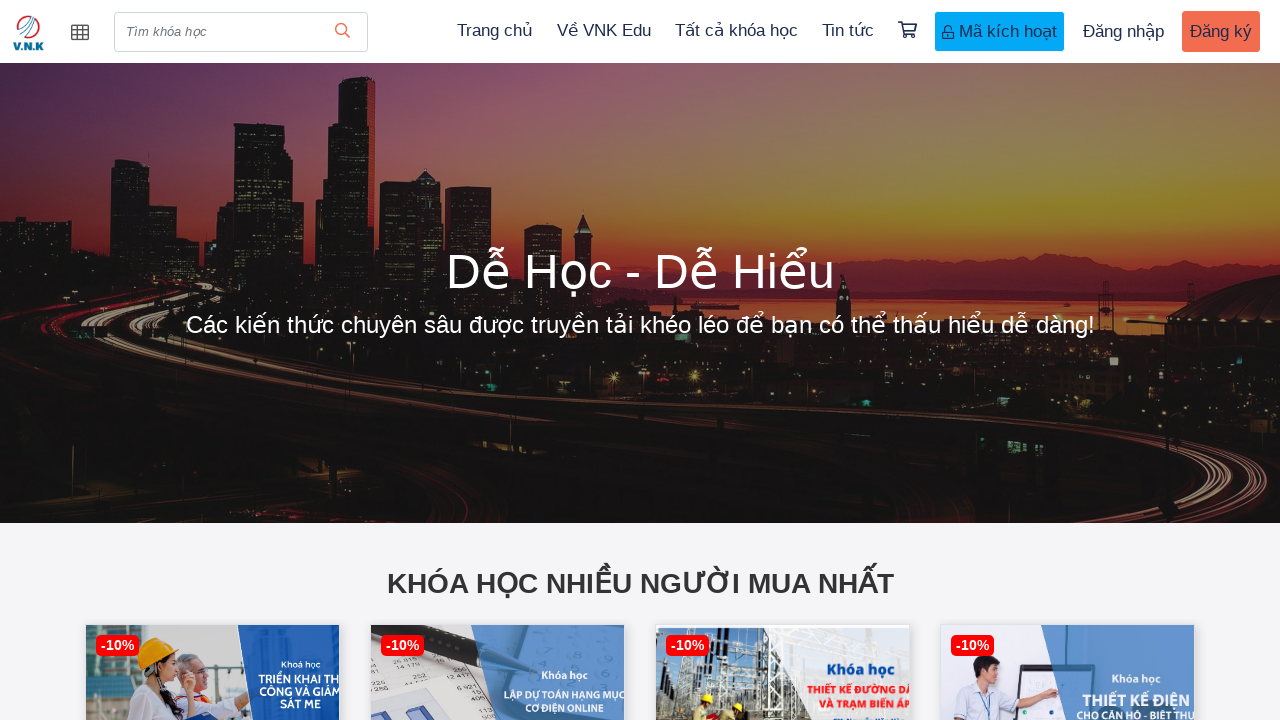

Navigated to dehieu.vn homepage
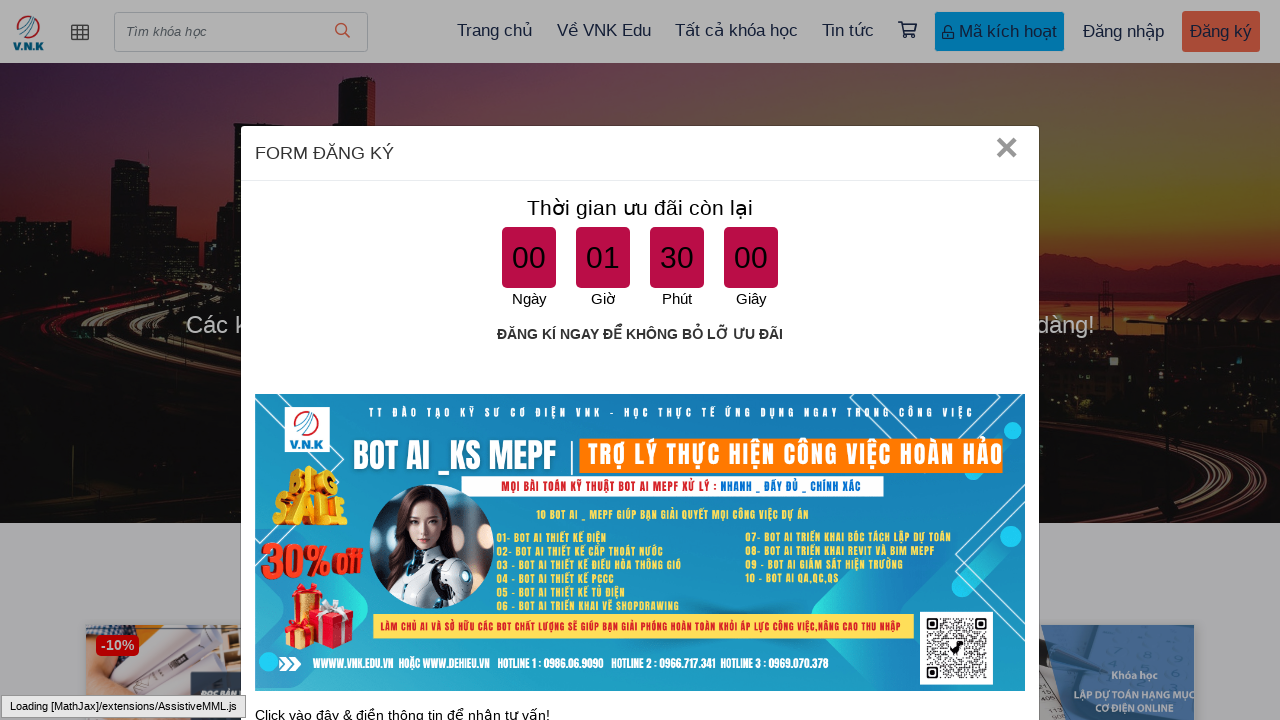

Page fully loaded with networkidle state
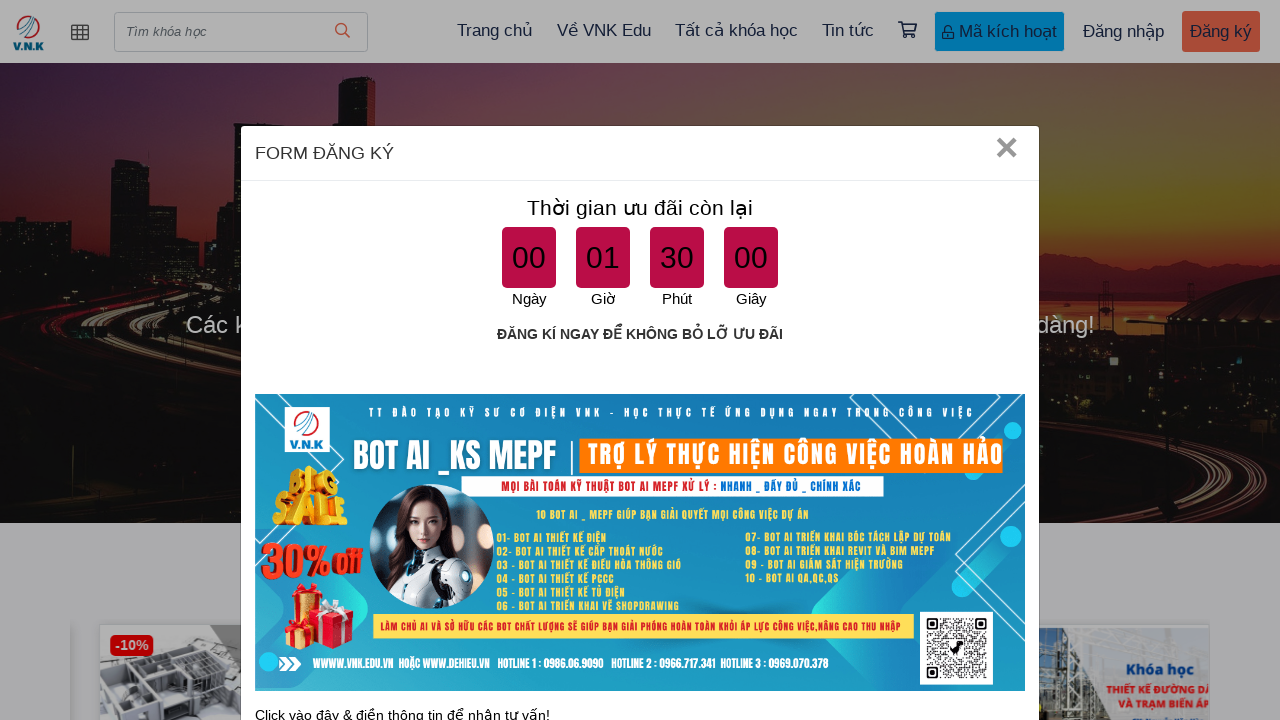

Verified current URL matches dehieu.vn homepage
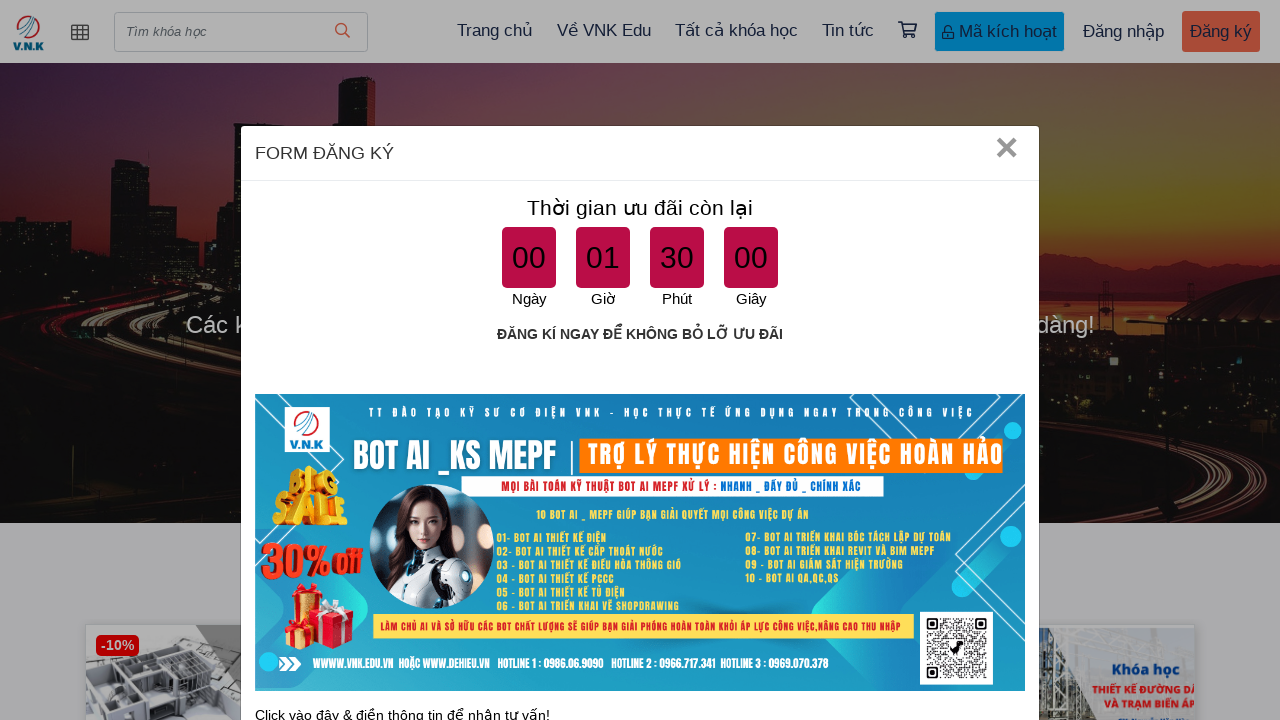

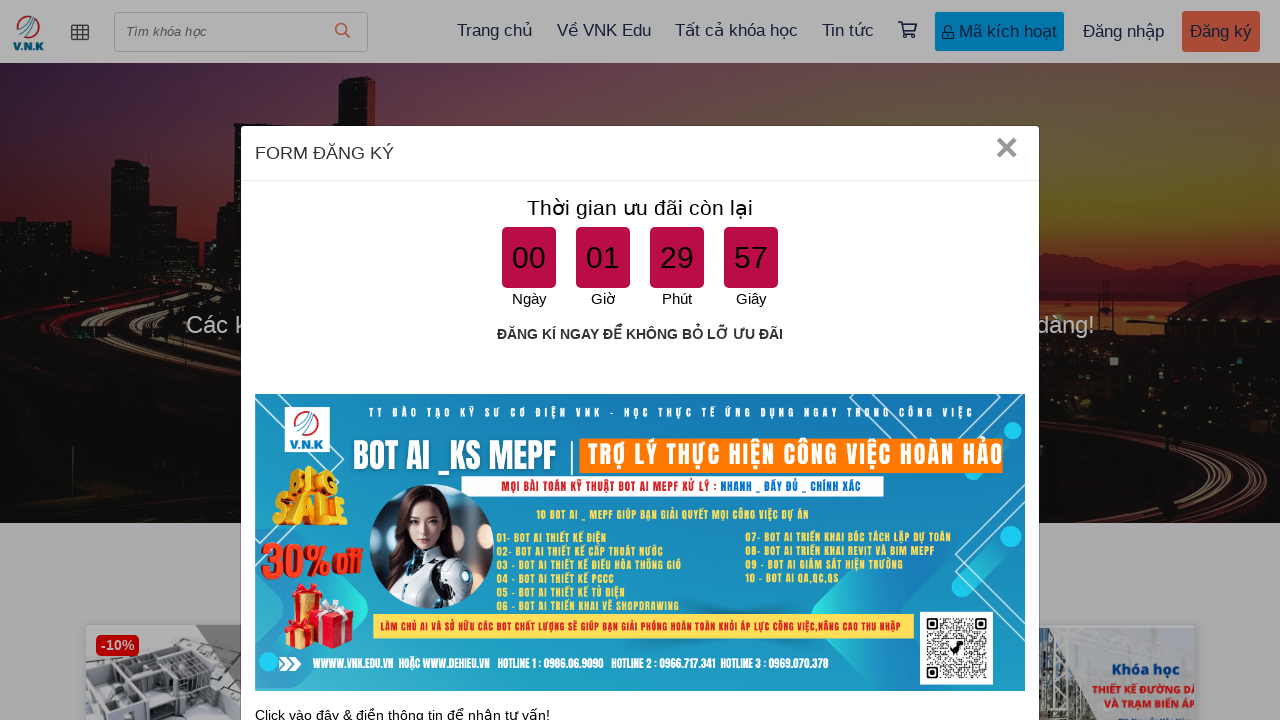